Tests keyboard actions on a form by filling text fields and using keyboard shortcuts to copy and paste content between address fields

Starting URL: https://demoqa.com/text-box

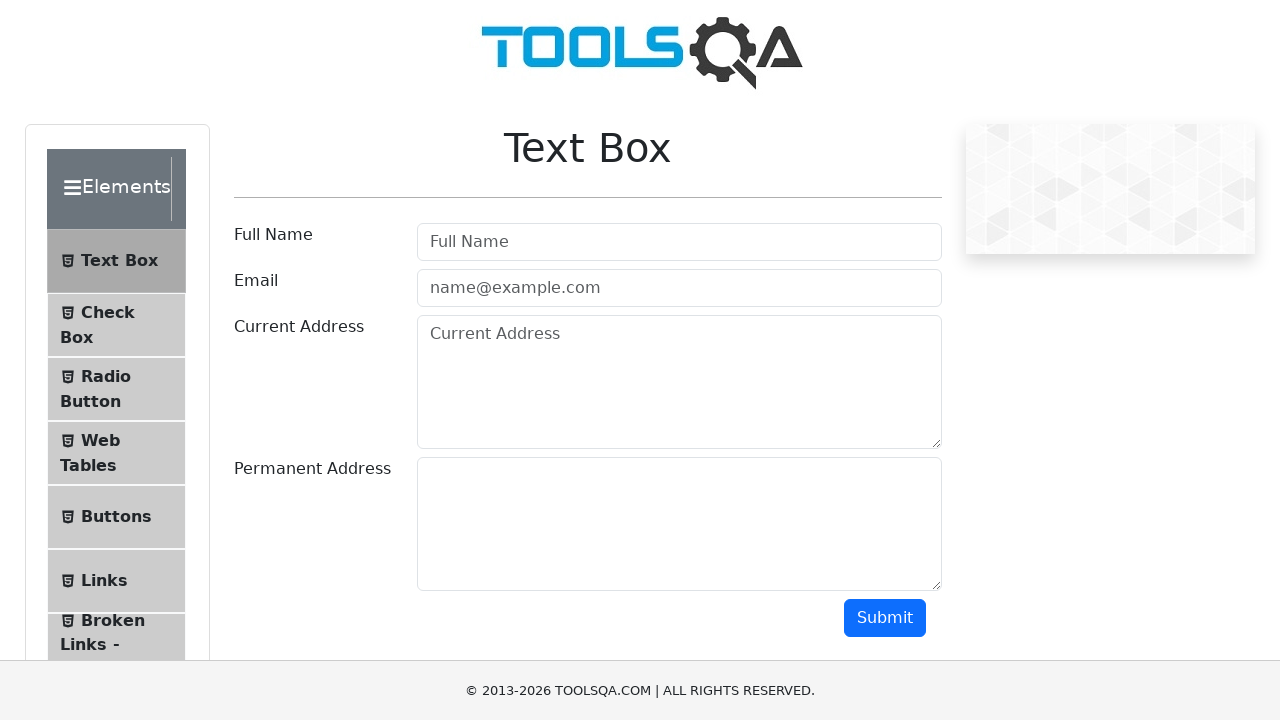

Filled name field with 'Sonali' on #userName
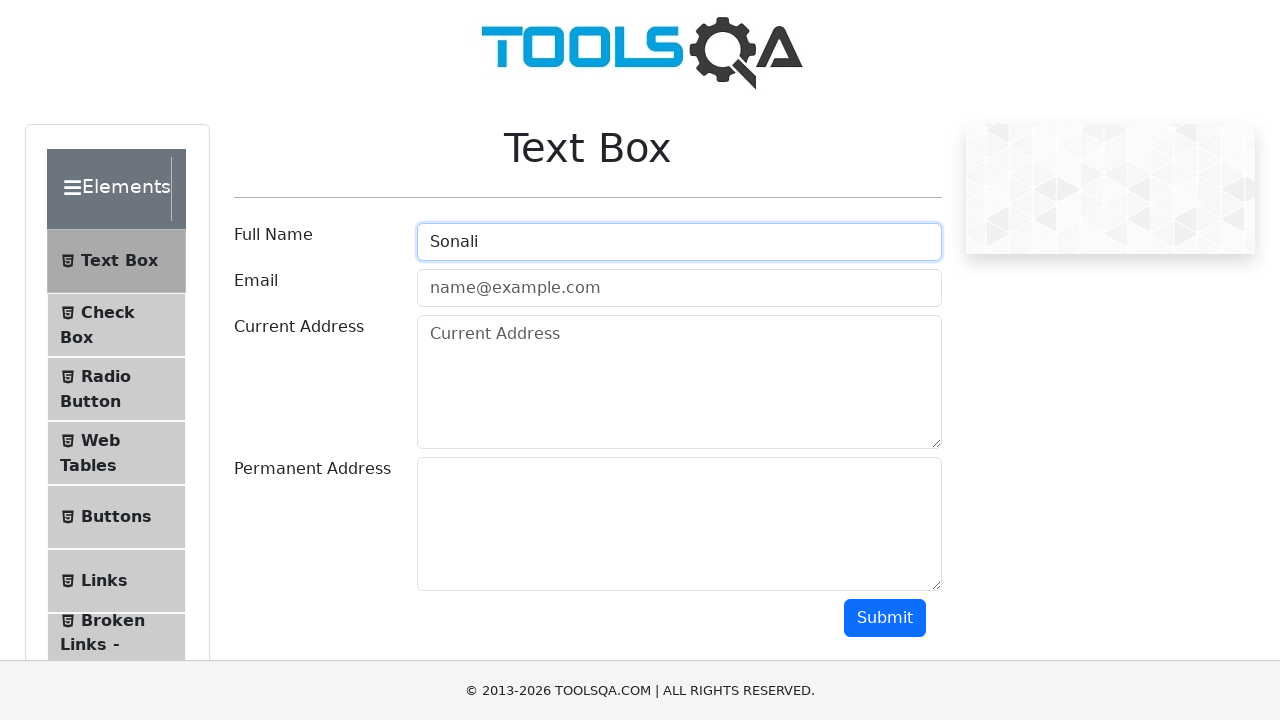

Filled email field with 'abc@xyz.com' on #userEmail
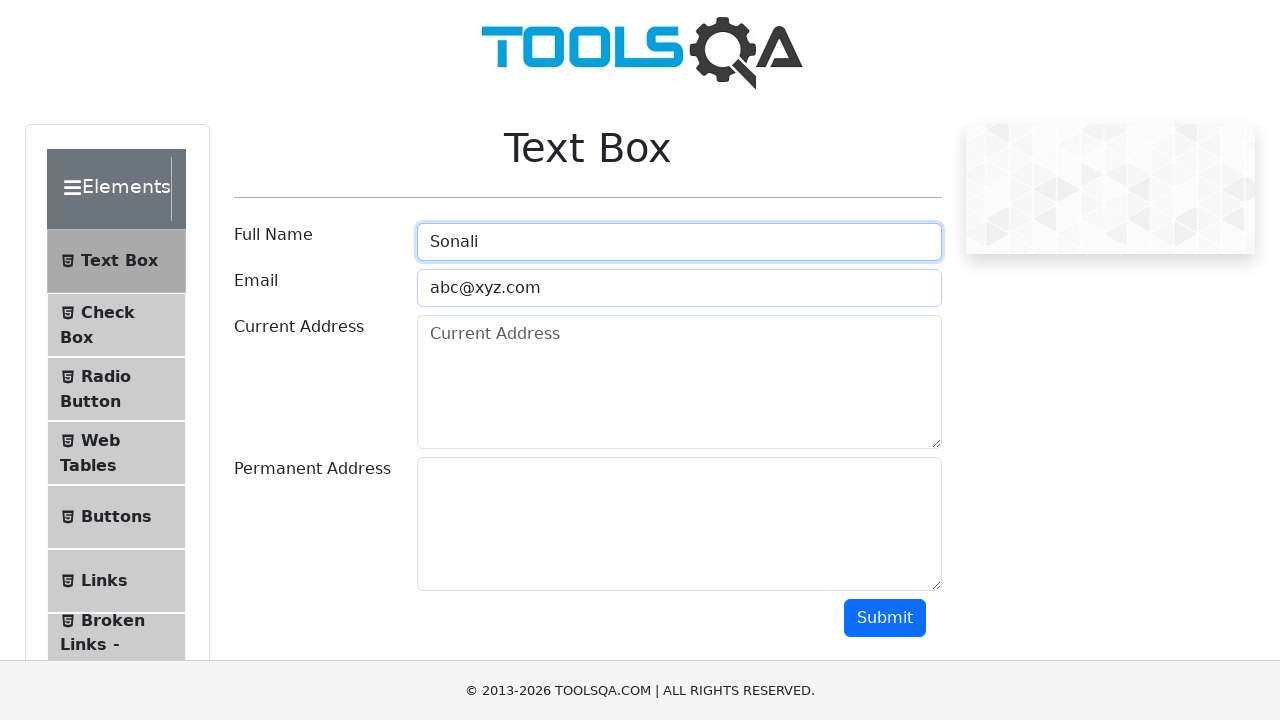

Filled current address field with 'Banglore Karnataka' on #currentAddress
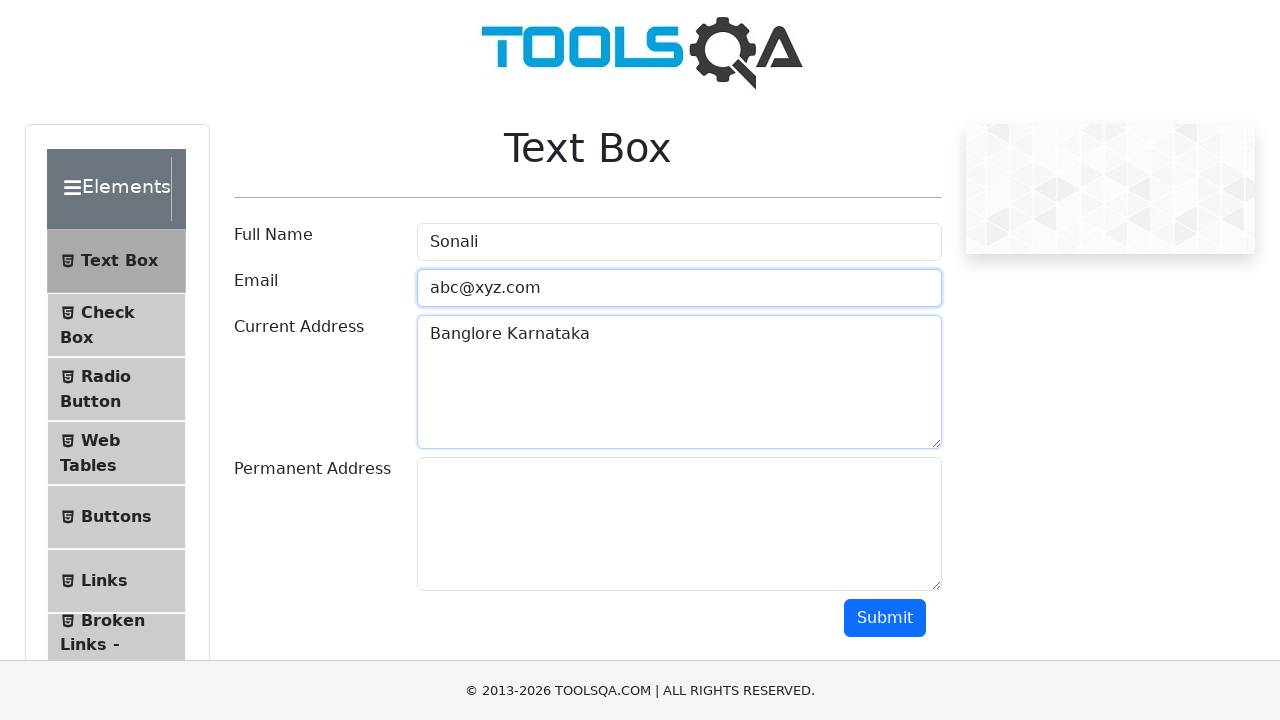

Selected all text in current address field using Ctrl+A on #currentAddress
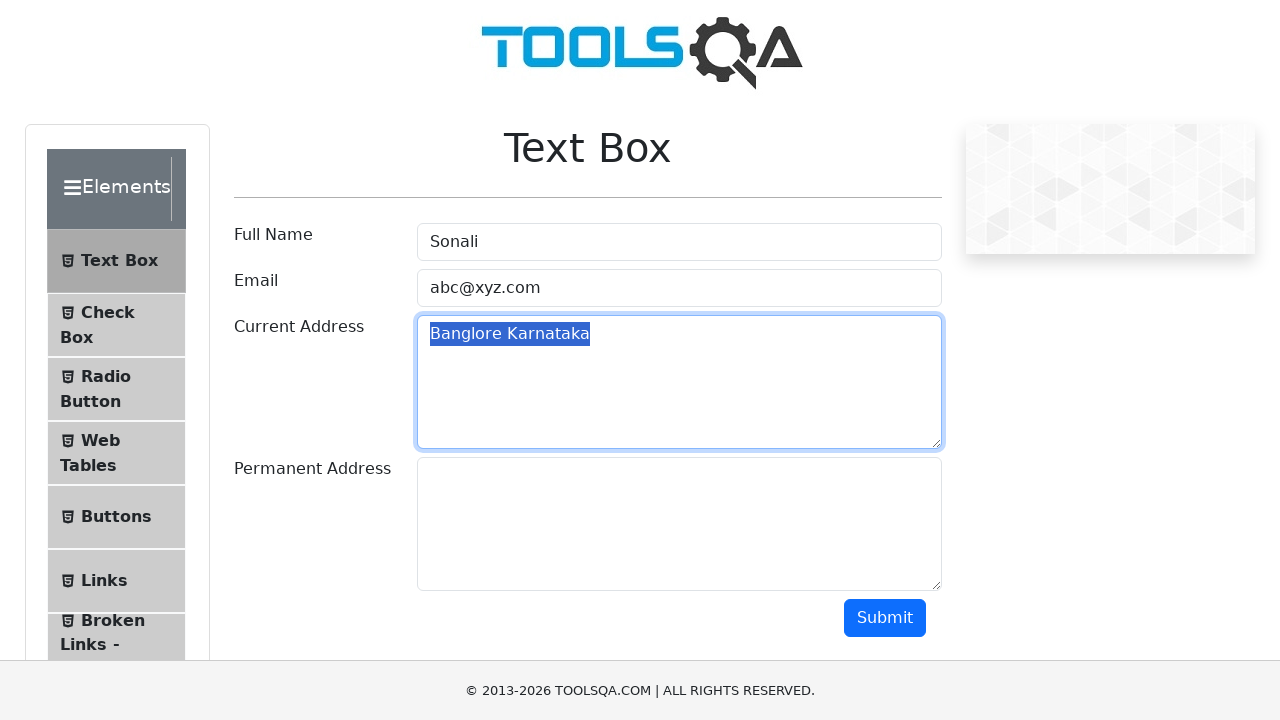

Copied selected address text using Ctrl+C on #currentAddress
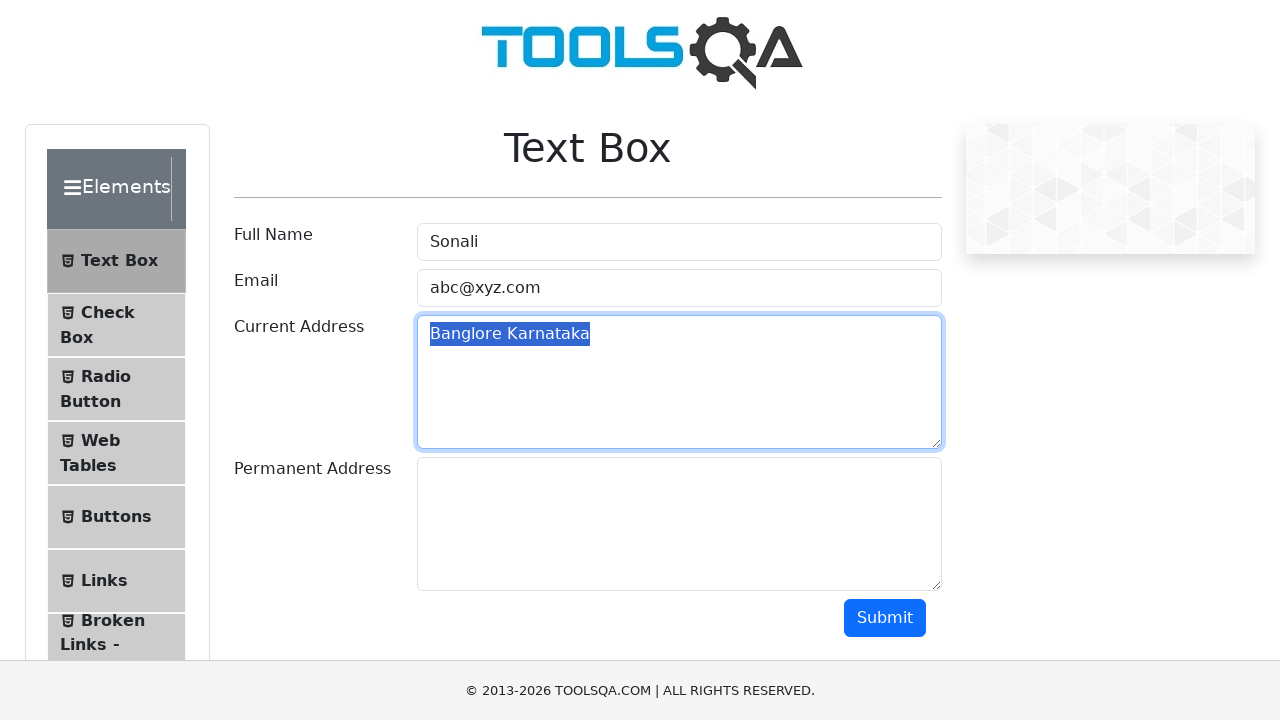

Moved focus to permanent address field using Tab key
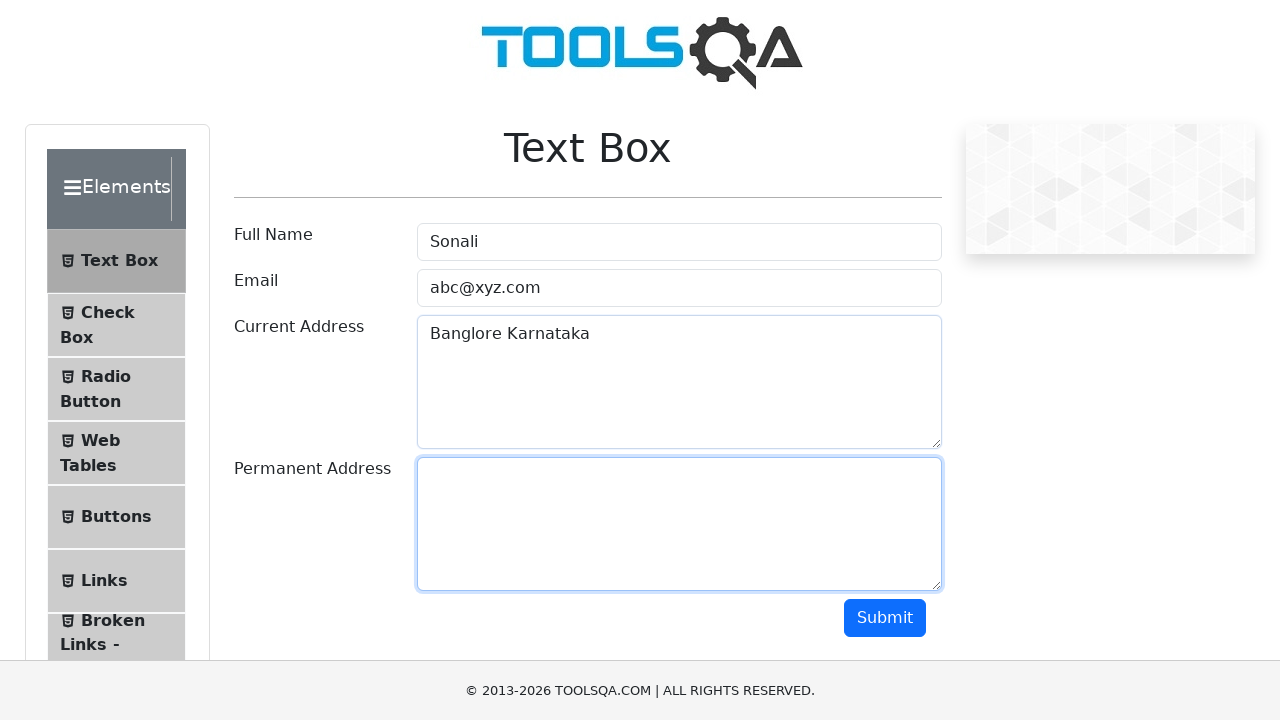

Pasted copied address into permanent address field using Ctrl+V on #permanentAddress
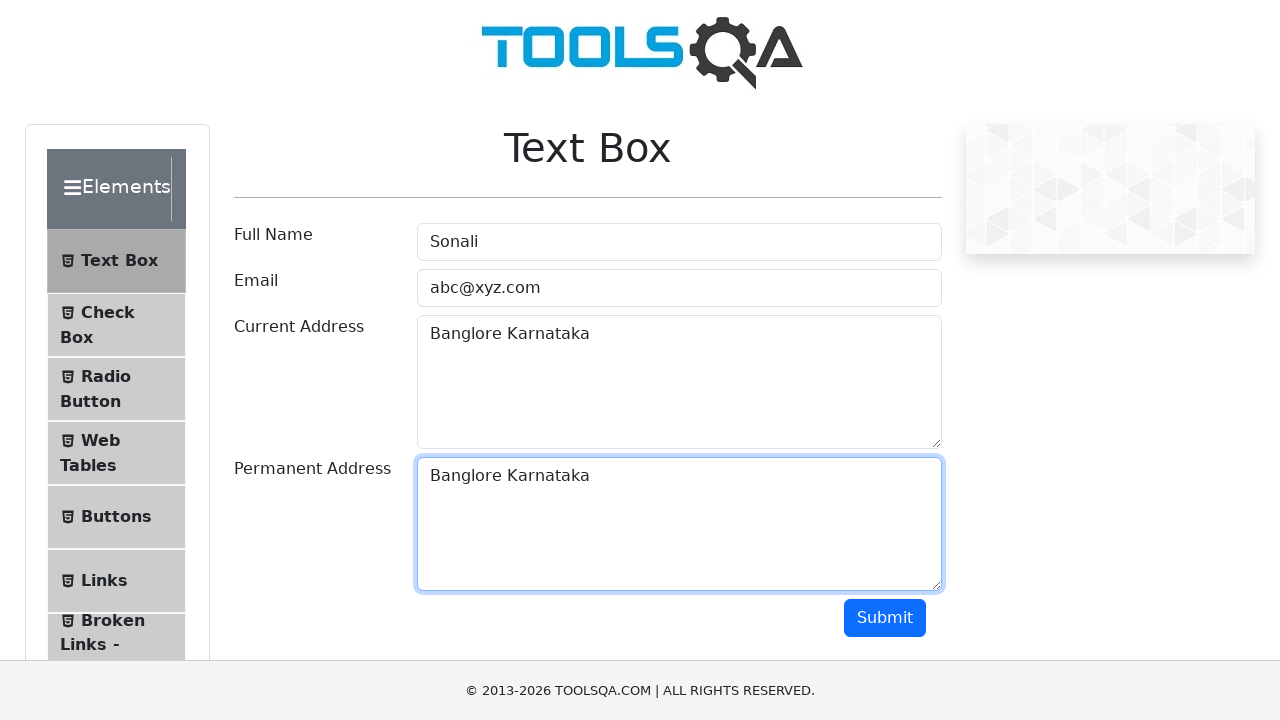

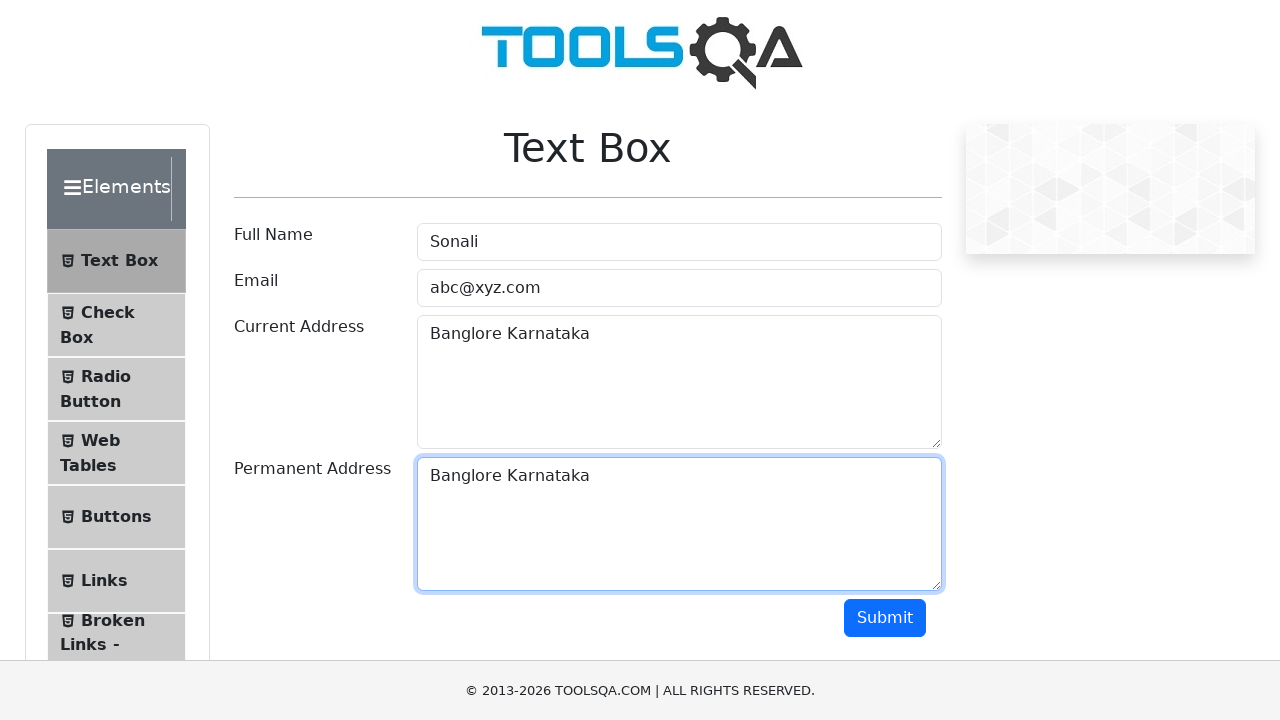